Tests dropdown selection by selecting different options by index

Starting URL: https://rahulshettyacademy.com/AutomationPractice/

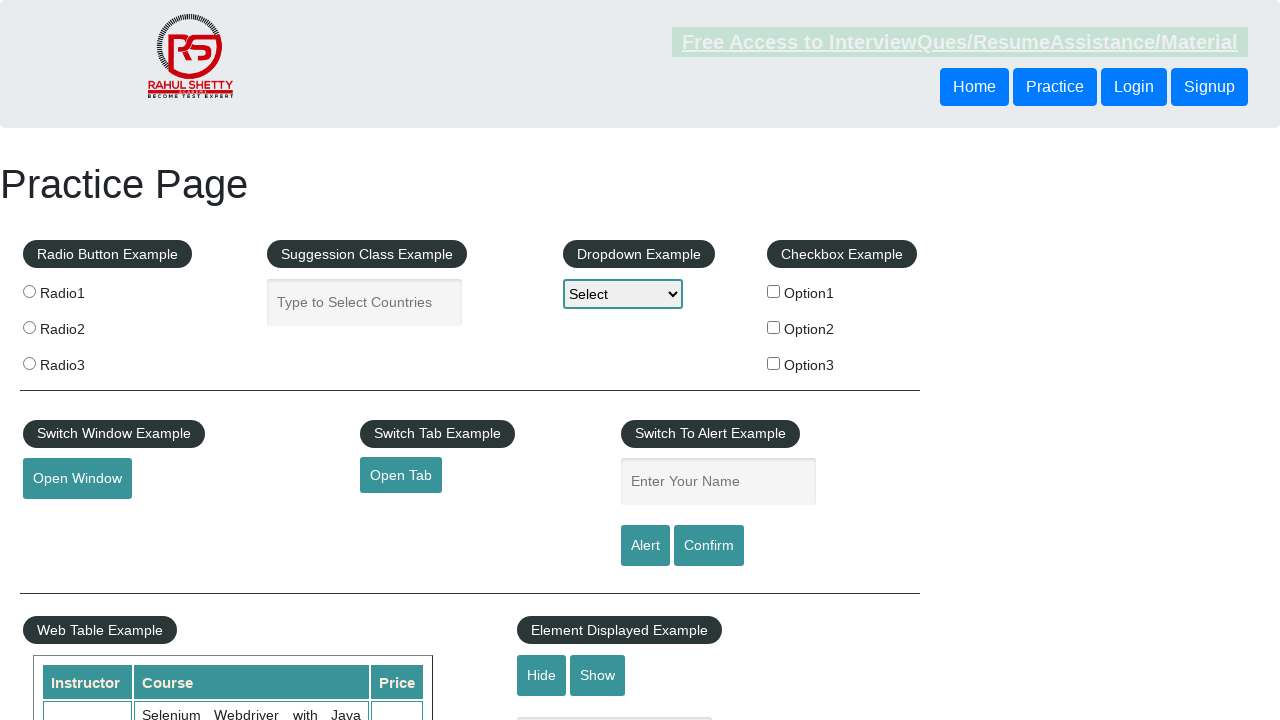

Selected dropdown option at index 2 on select[name='dropdown-class-example']
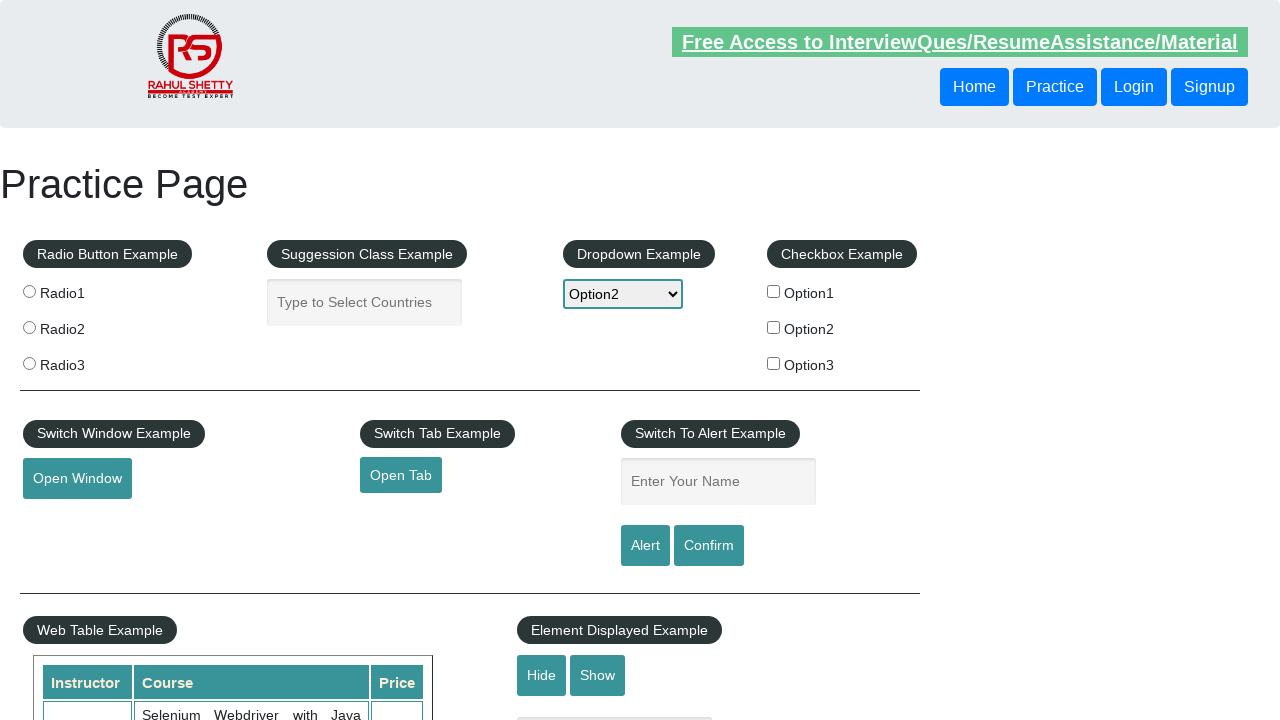

Selected dropdown option at index 3 on select[name='dropdown-class-example']
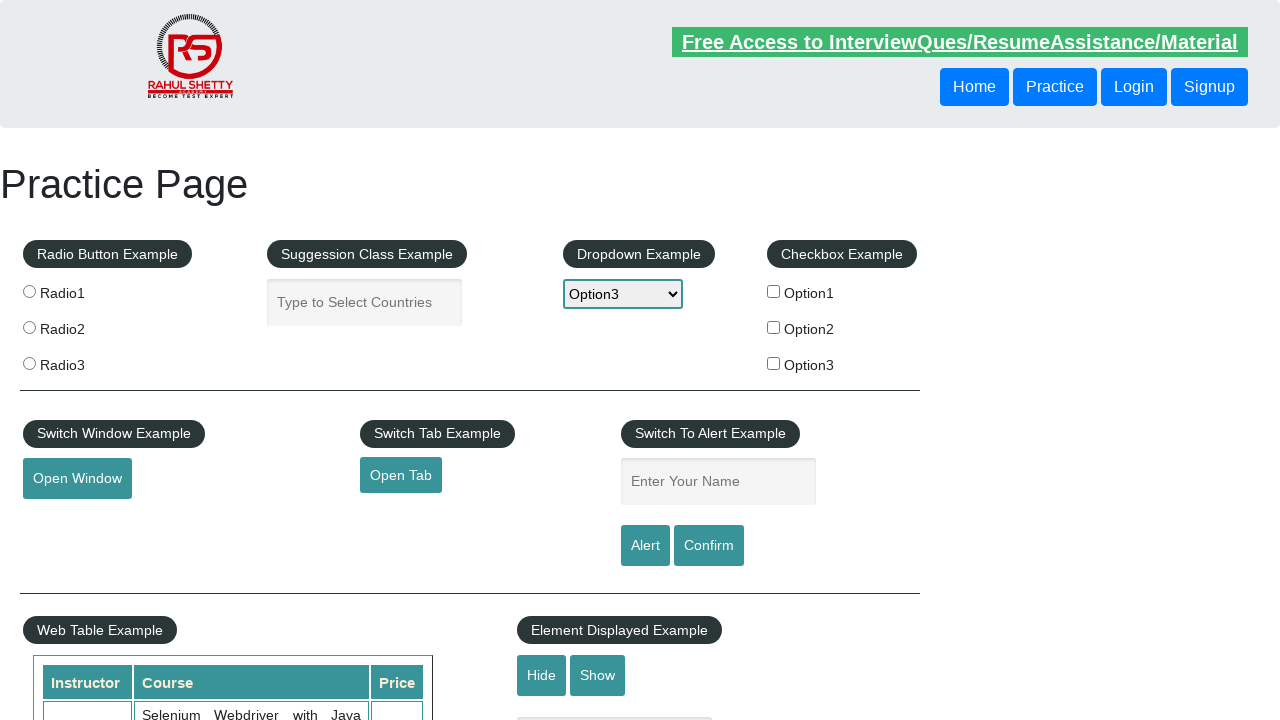

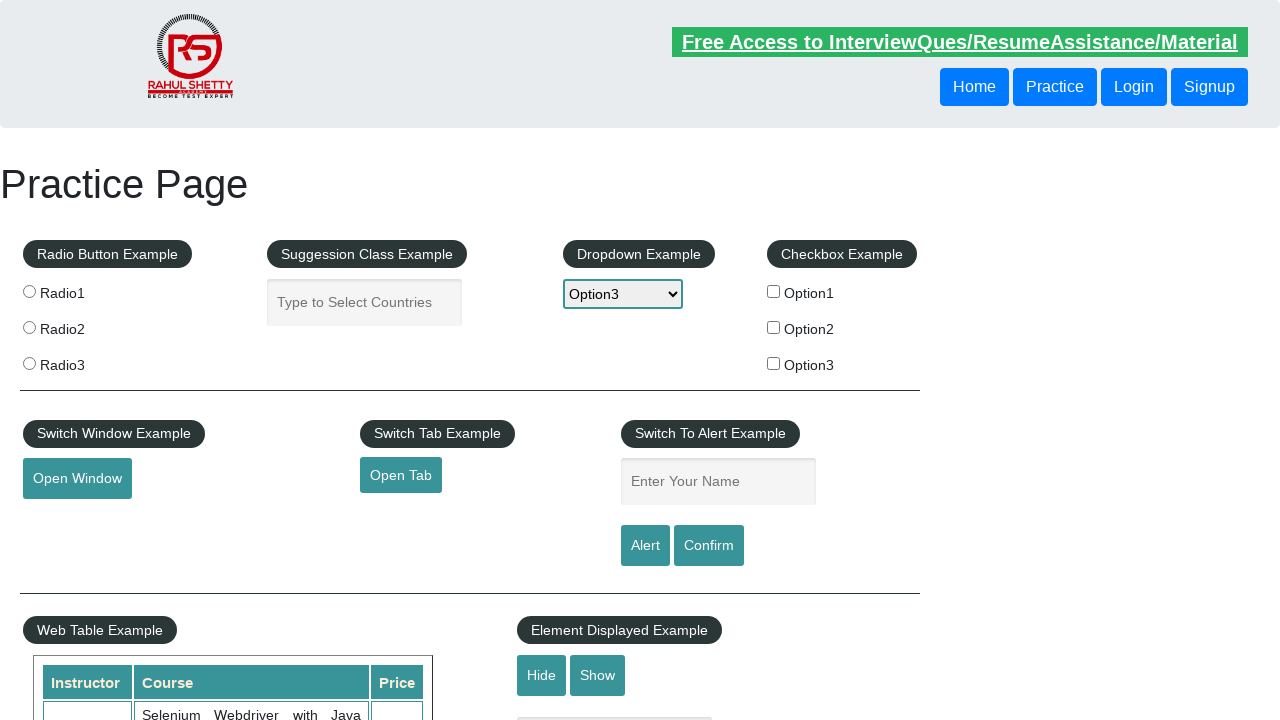